Tests Angular dropdown selection by selecting different sports options and verifying the hidden text value

Starting URL: https://bit.ly/2UV2vYi

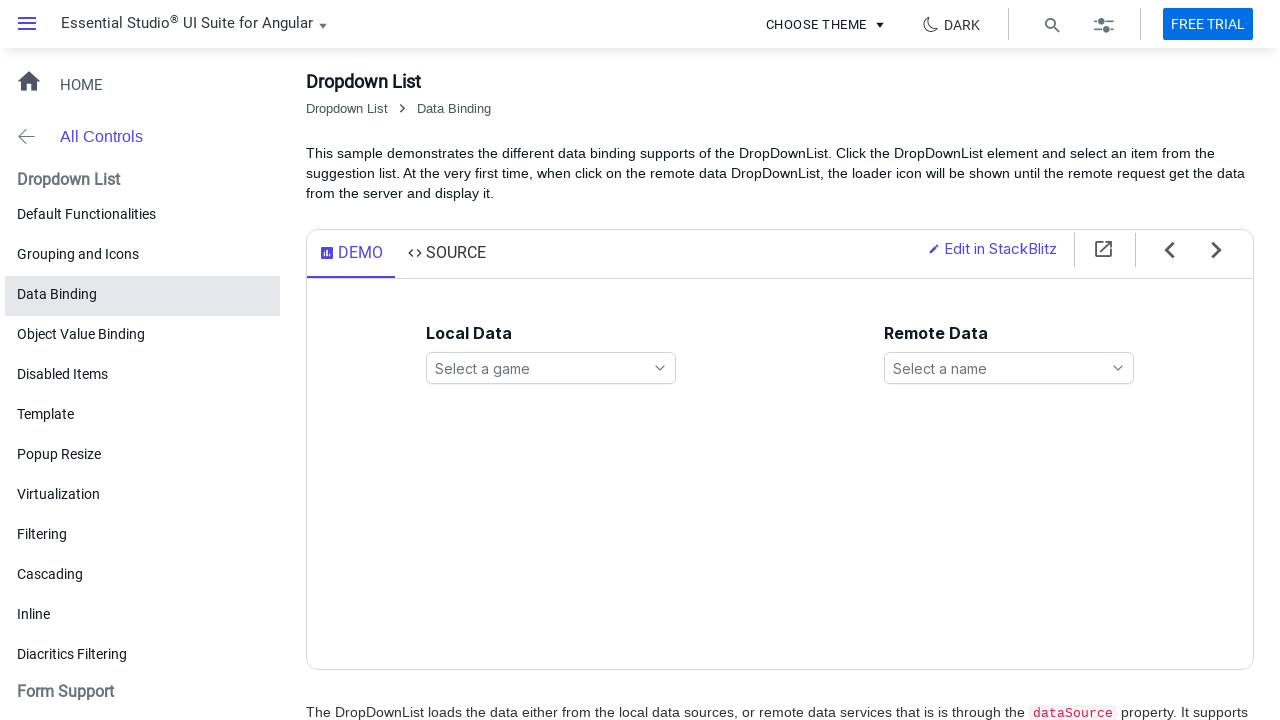

Clicked Angular dropdown to open games options at (660, 368) on xpath=//ejs-dropdownlist[@id='games']//span[contains(@class,'e-search-icon')]
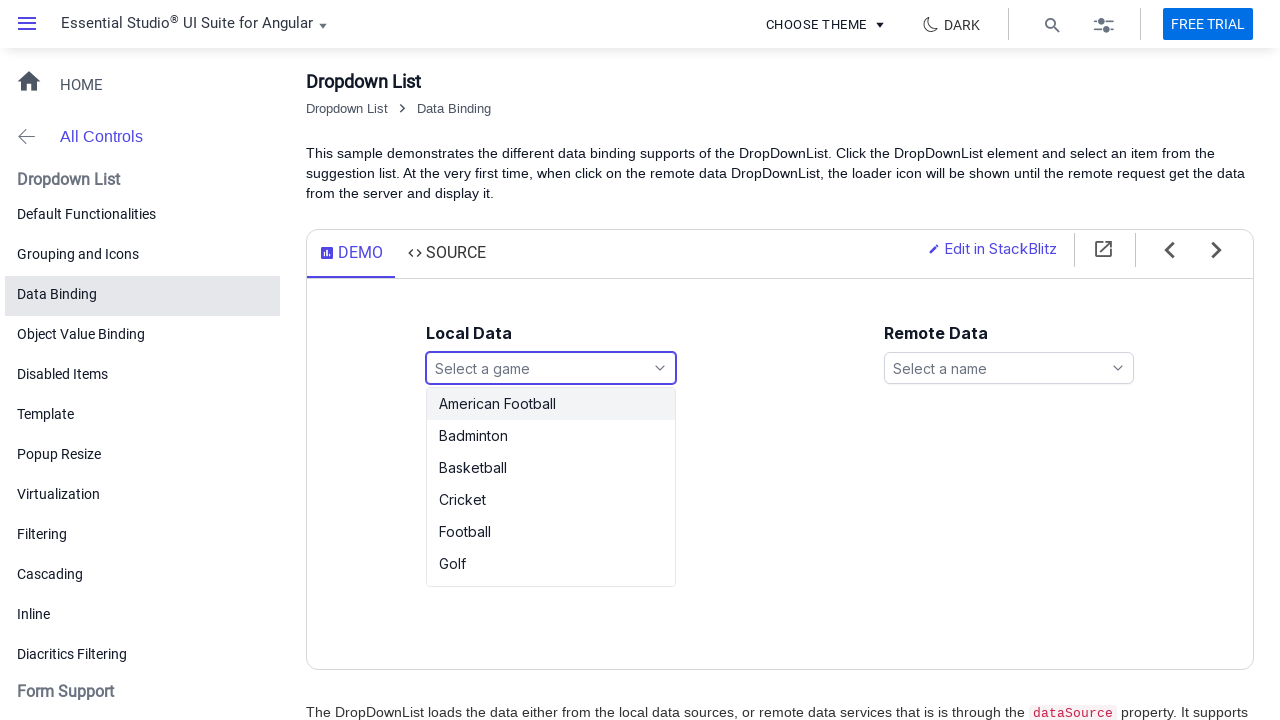

Dropdown options list became visible
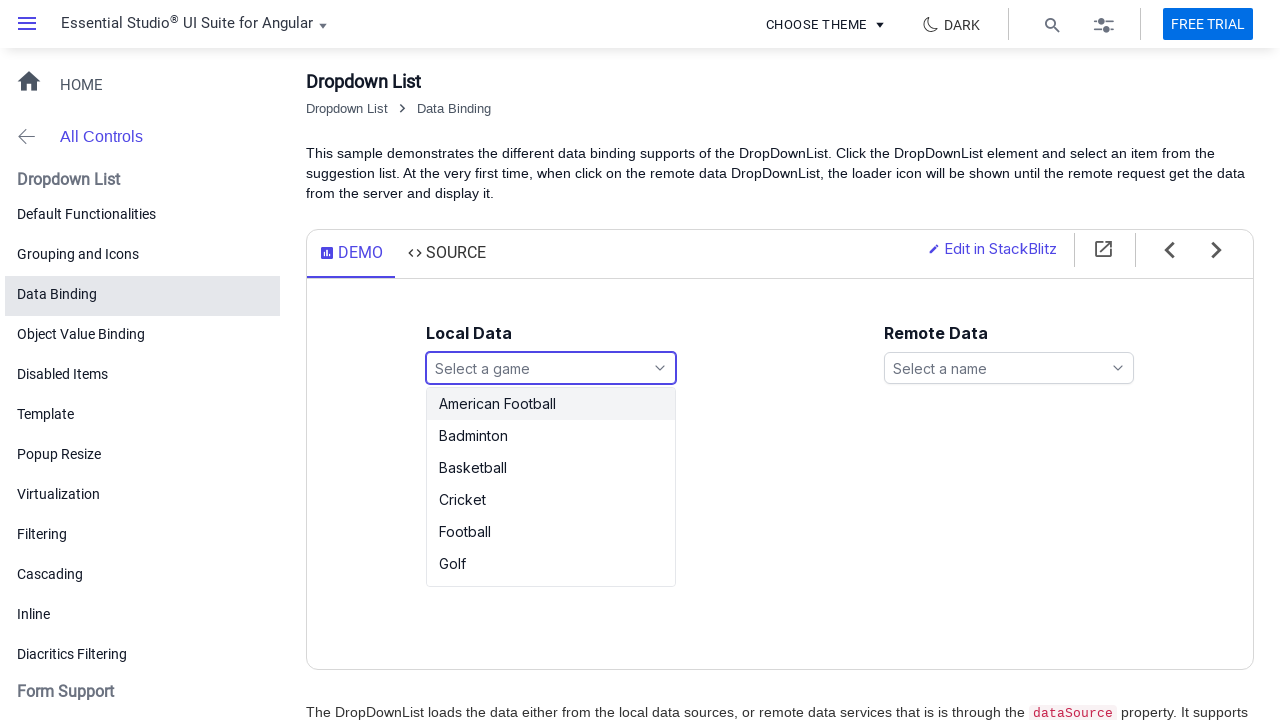

Selected 'American Football' from dropdown options at (551, 404) on xpath=//ul[@id='games_options']//li[contains(text(), 'American Football')]
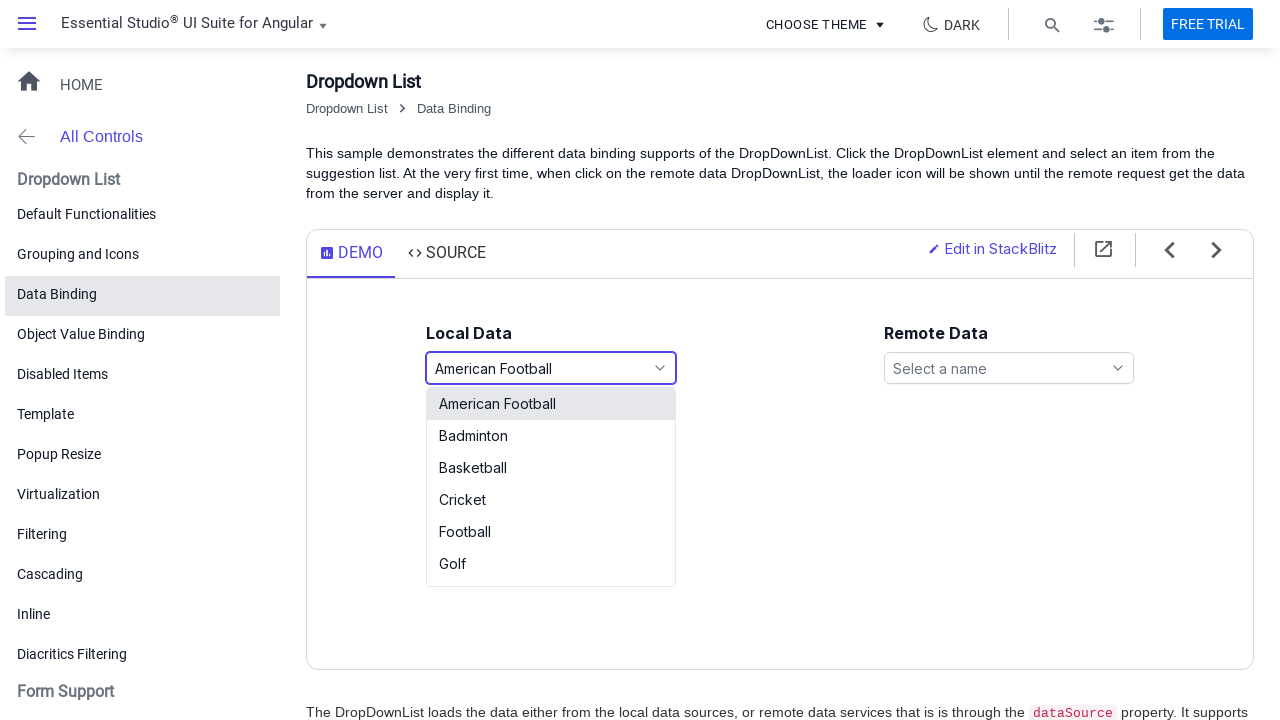

Retrieved hidden select value: American Football
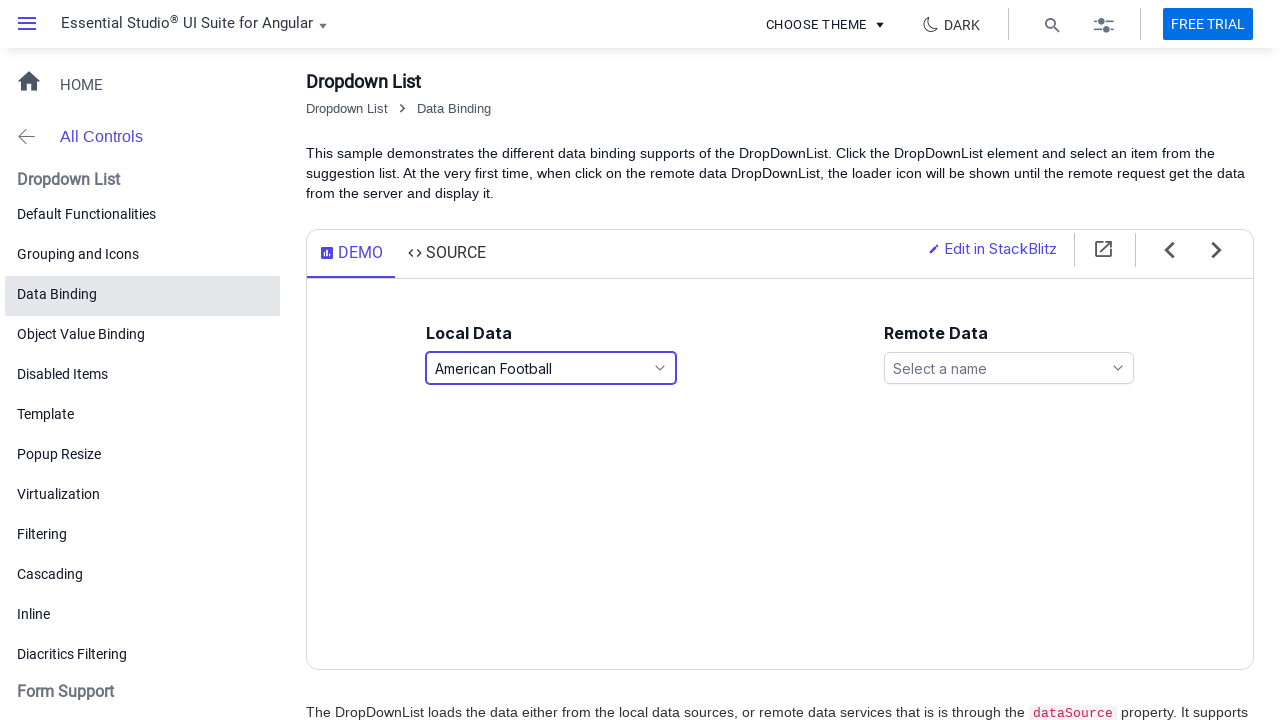

Verified 'American Football' is selected in hidden element
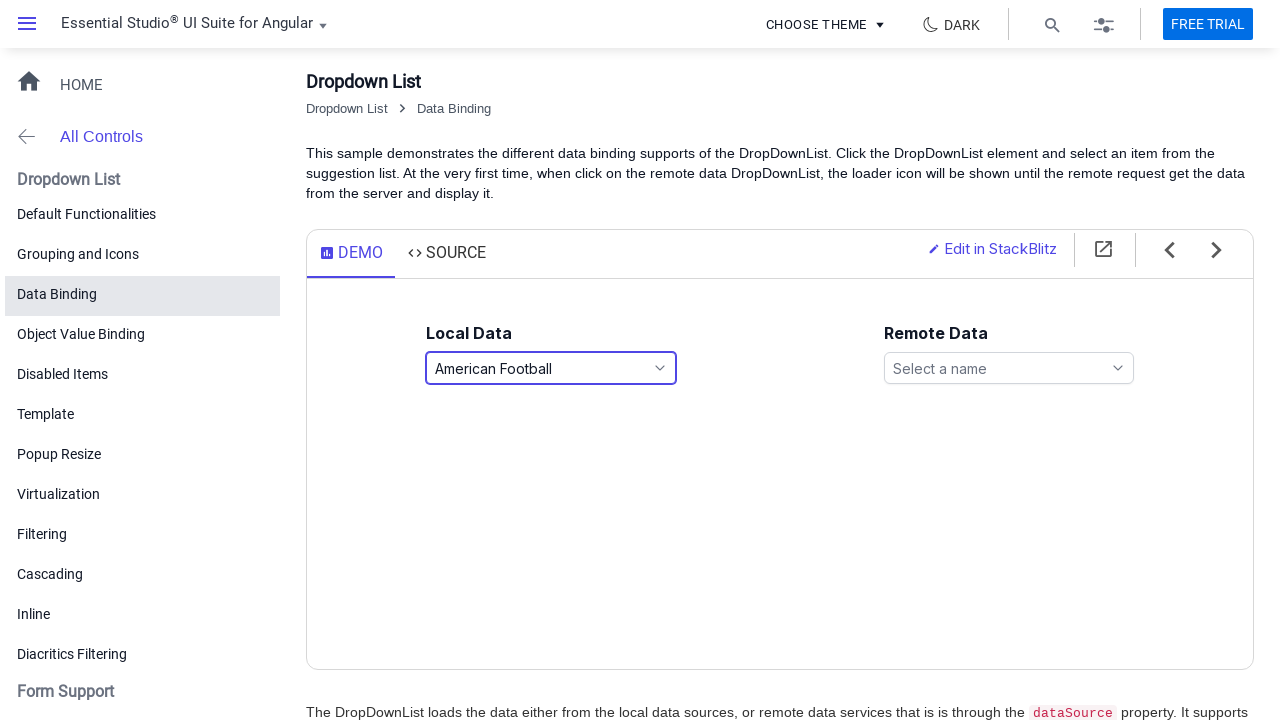

Clicked Angular dropdown to open games options again at (660, 368) on xpath=//ejs-dropdownlist[@id='games']//span[contains(@class,'e-search-icon')]
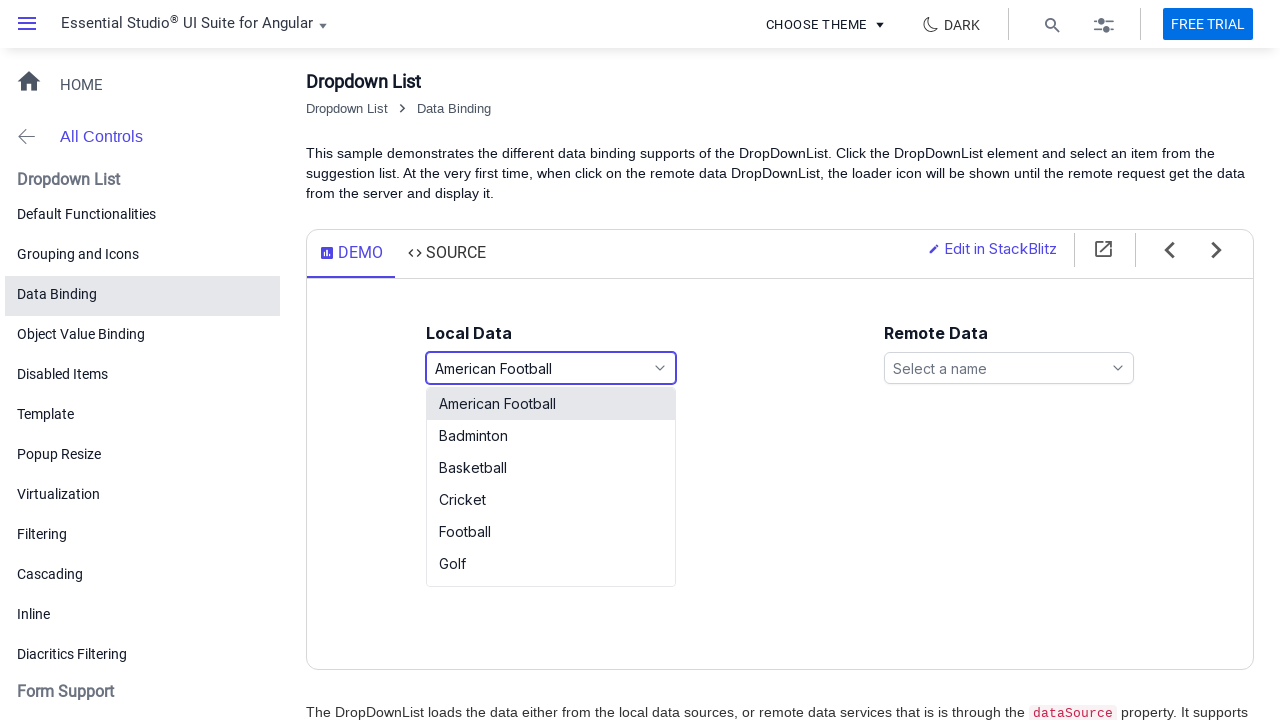

Dropdown options list became visible again
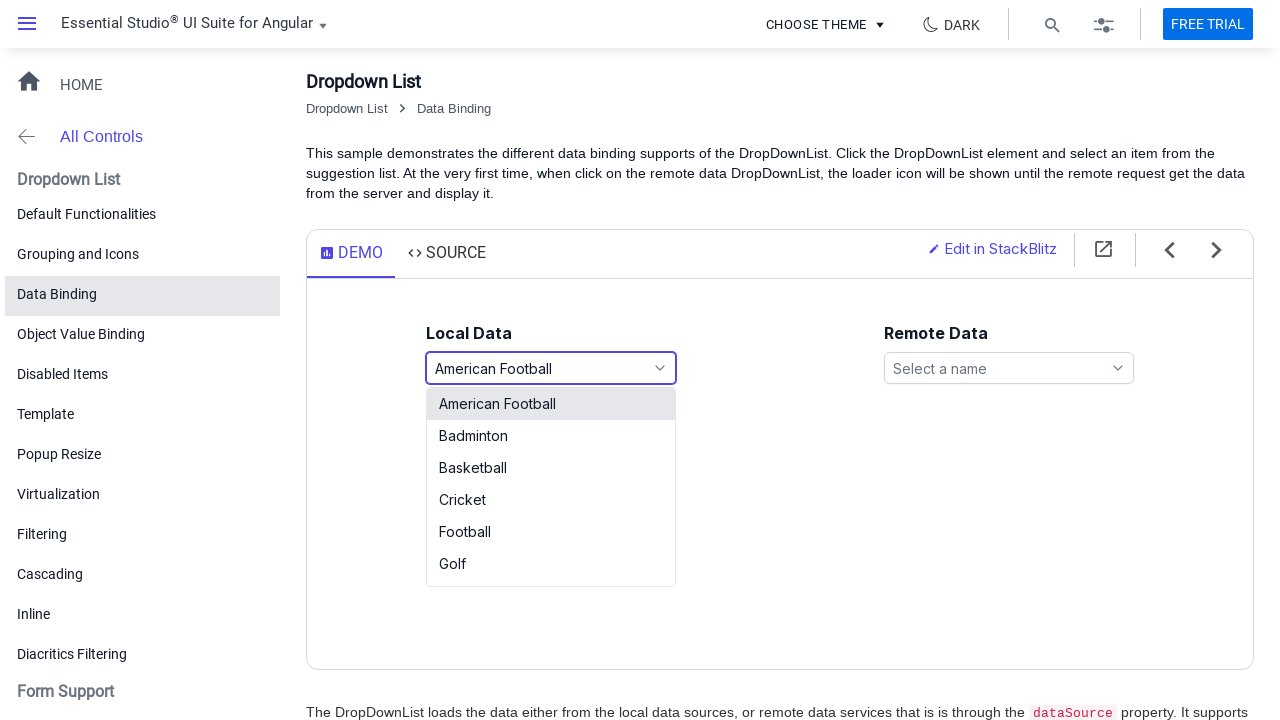

Selected 'Golf' from dropdown options at (551, 564) on xpath=//ul[@id='games_options']//li[contains(text(), 'Golf')]
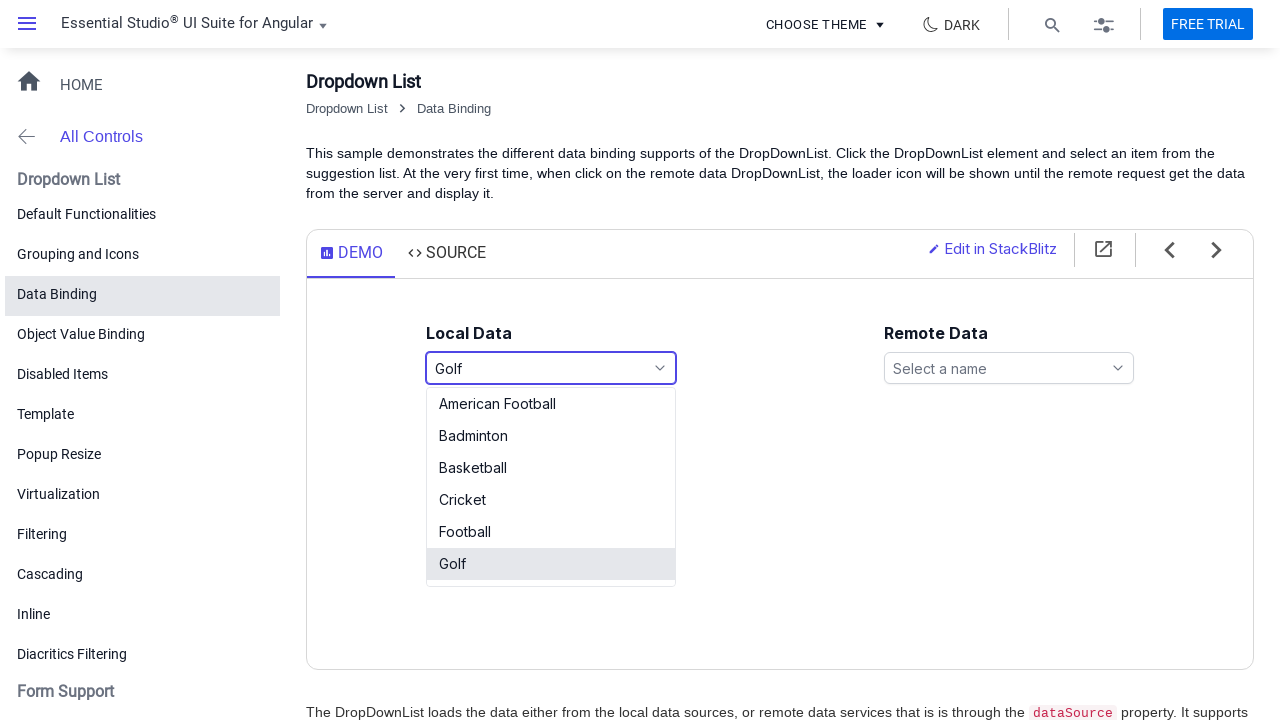

Retrieved hidden select value: Golf
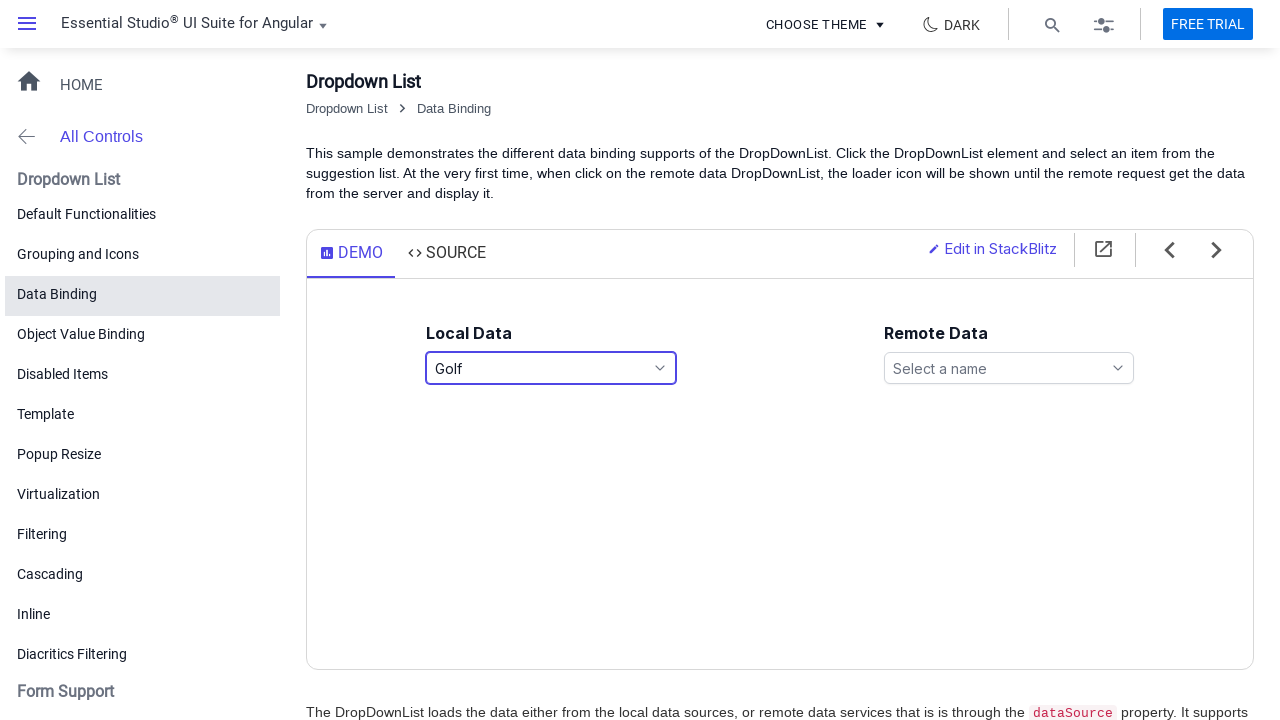

Verified 'Golf' is selected in hidden element
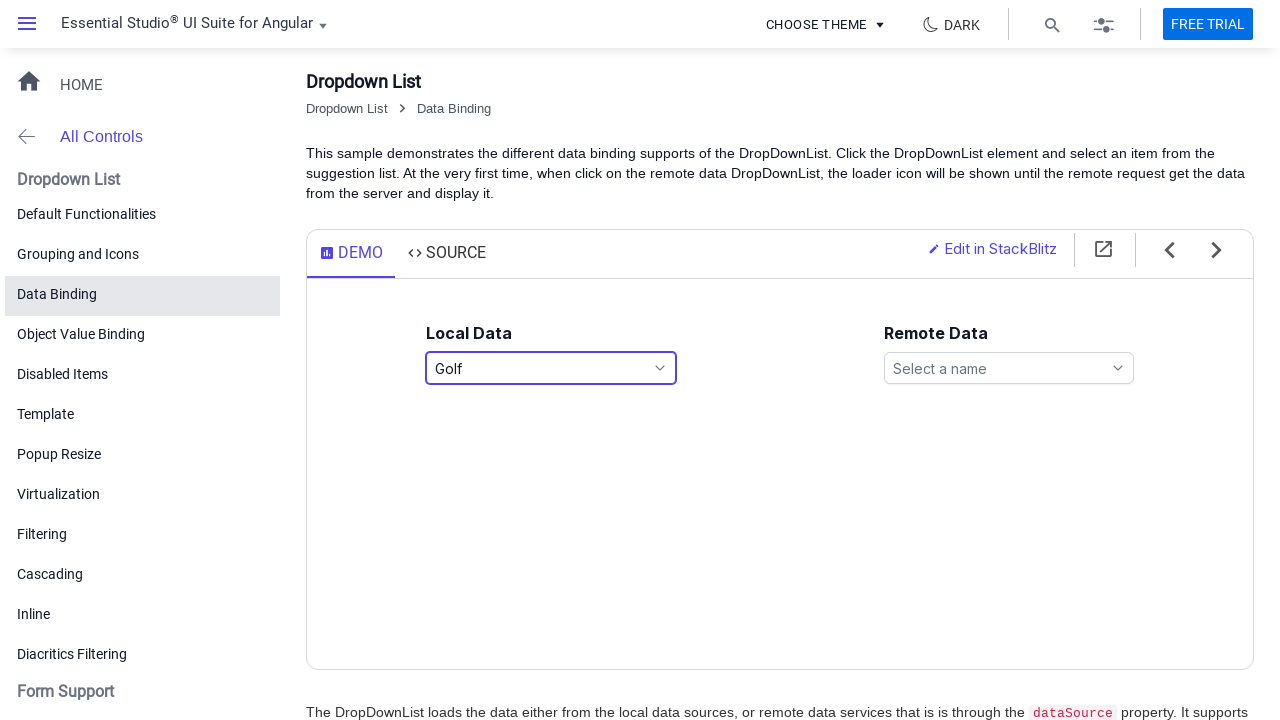

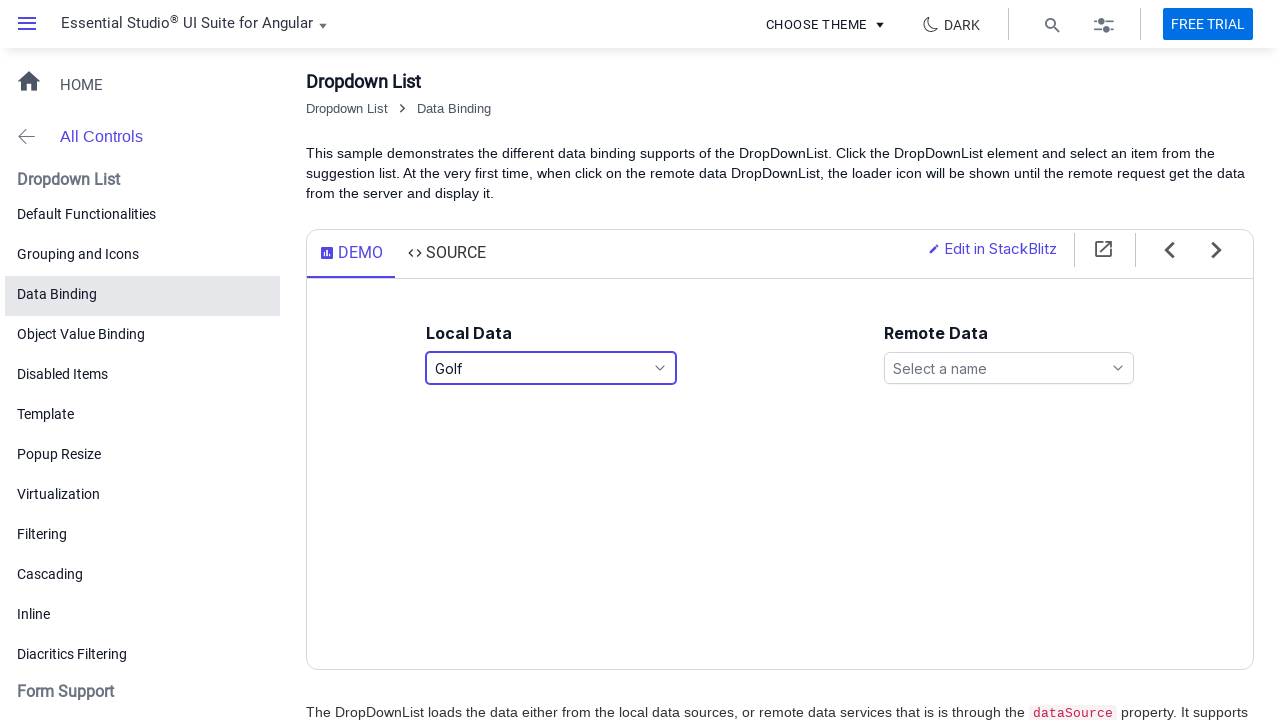